Tests GitHub repository search functionality by searching for a specific repository, navigating to it, opening the Issues tab, and verifying that a specific issue exists.

Starting URL: https://github.com

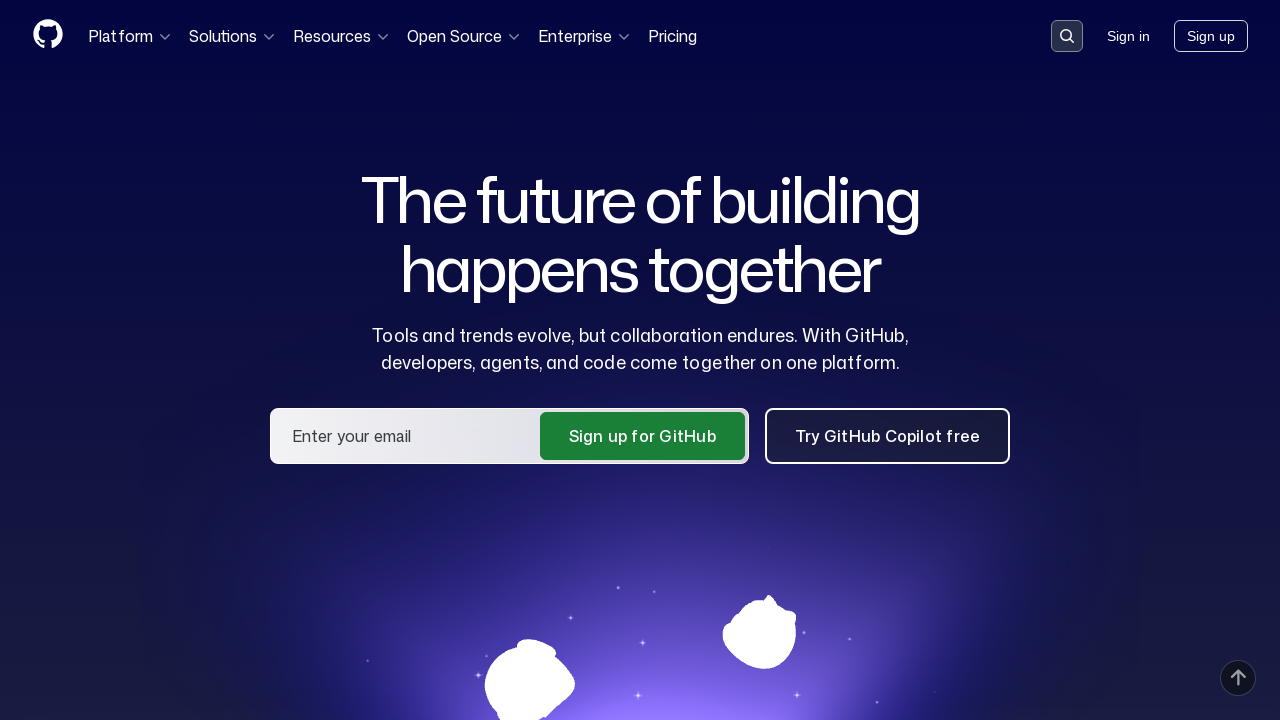

Clicked on the search input field at (1067, 36) on .search-input
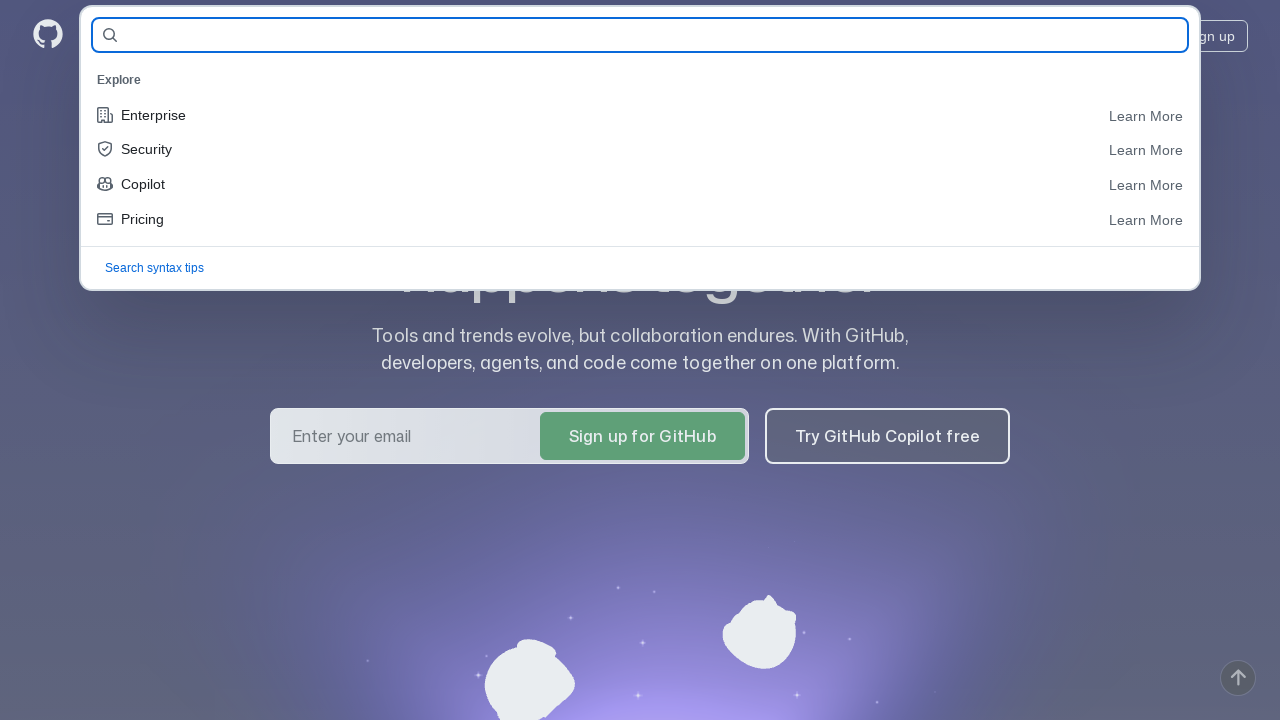

Filled search field with repository name 'qa-guru/qa_guru_14_10' on #query-builder-test
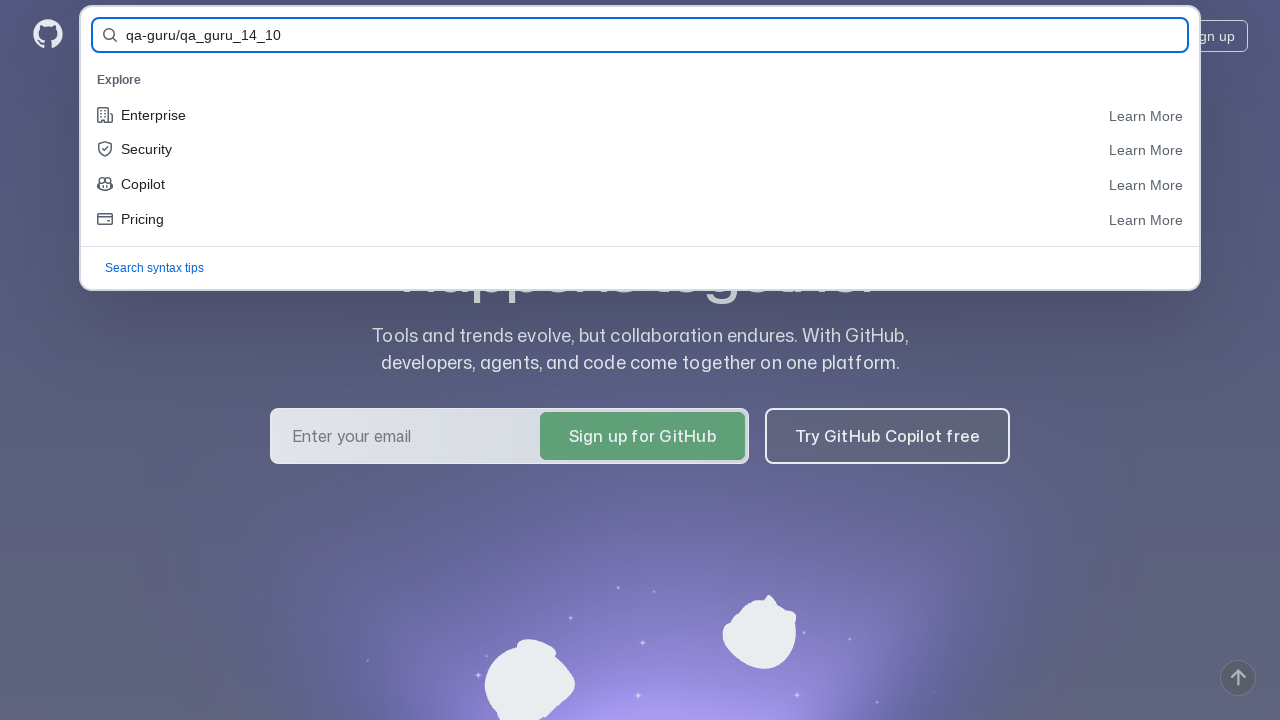

Submitted search form by pressing Enter on #query-builder-test
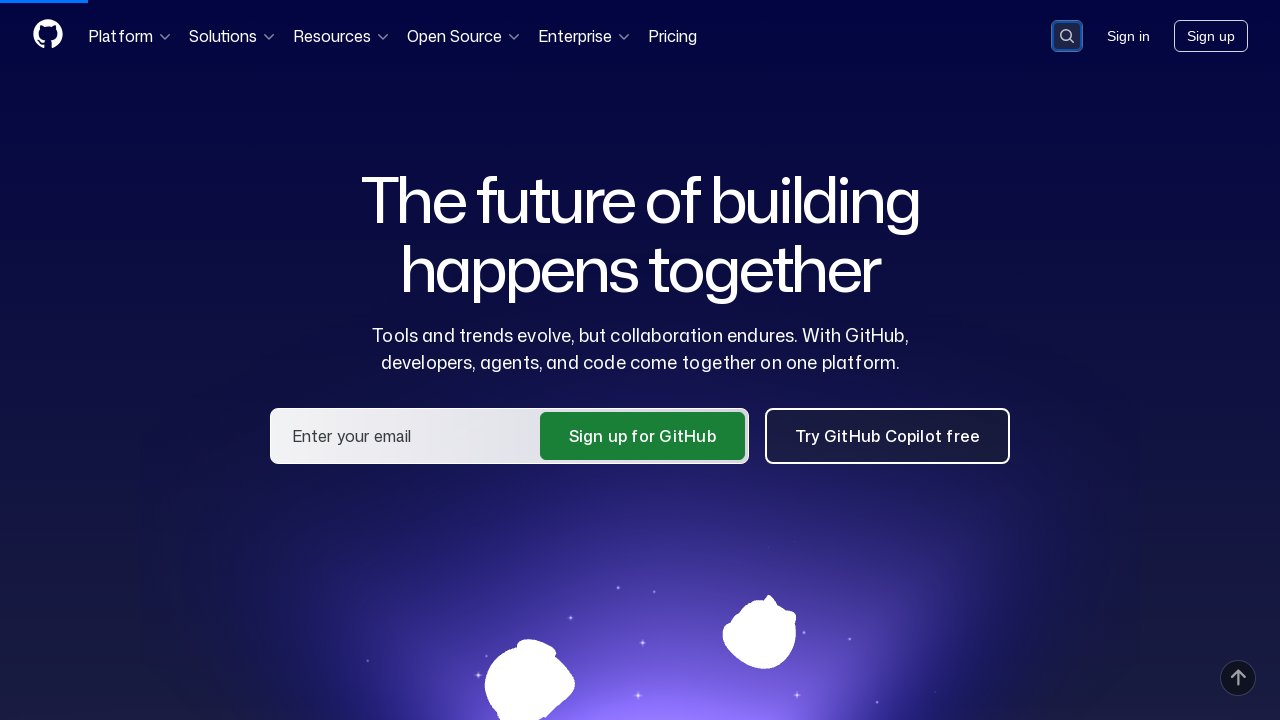

Clicked on the repository link in search results at (459, 161) on a:has-text('qa-guru/qa_guru_14_10')
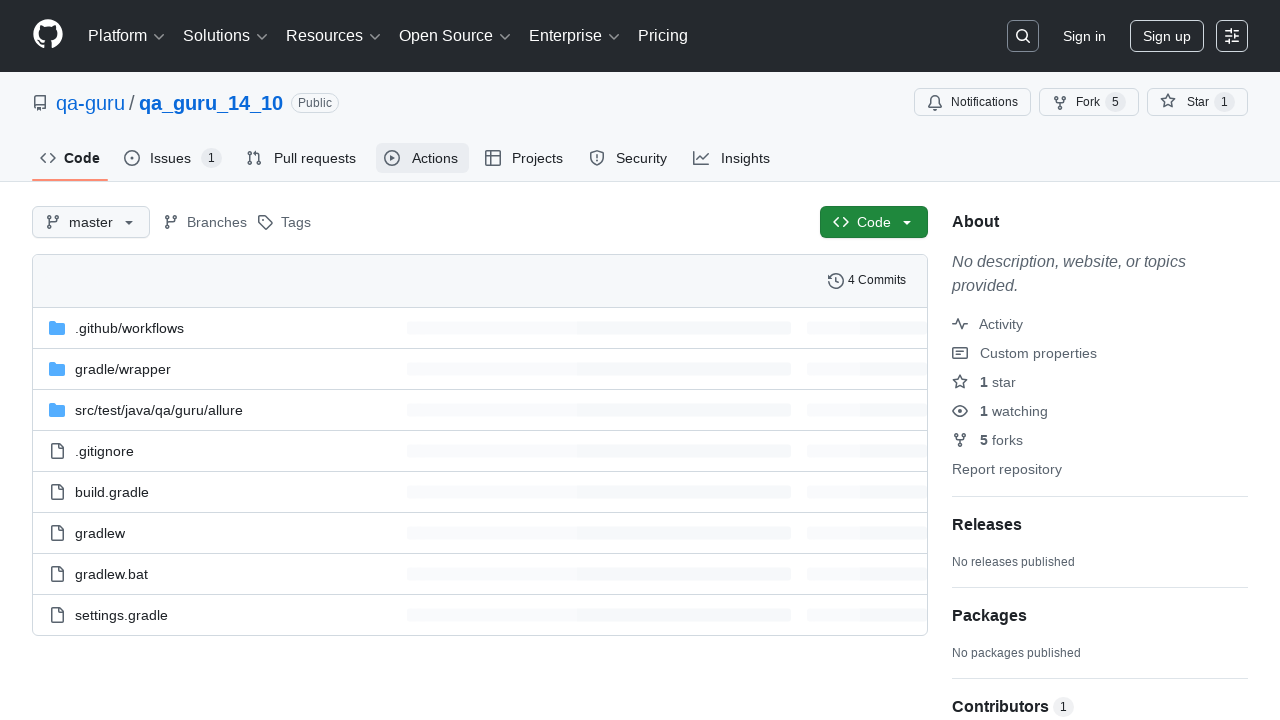

Clicked on the Issues tab at (173, 158) on #issues-tab
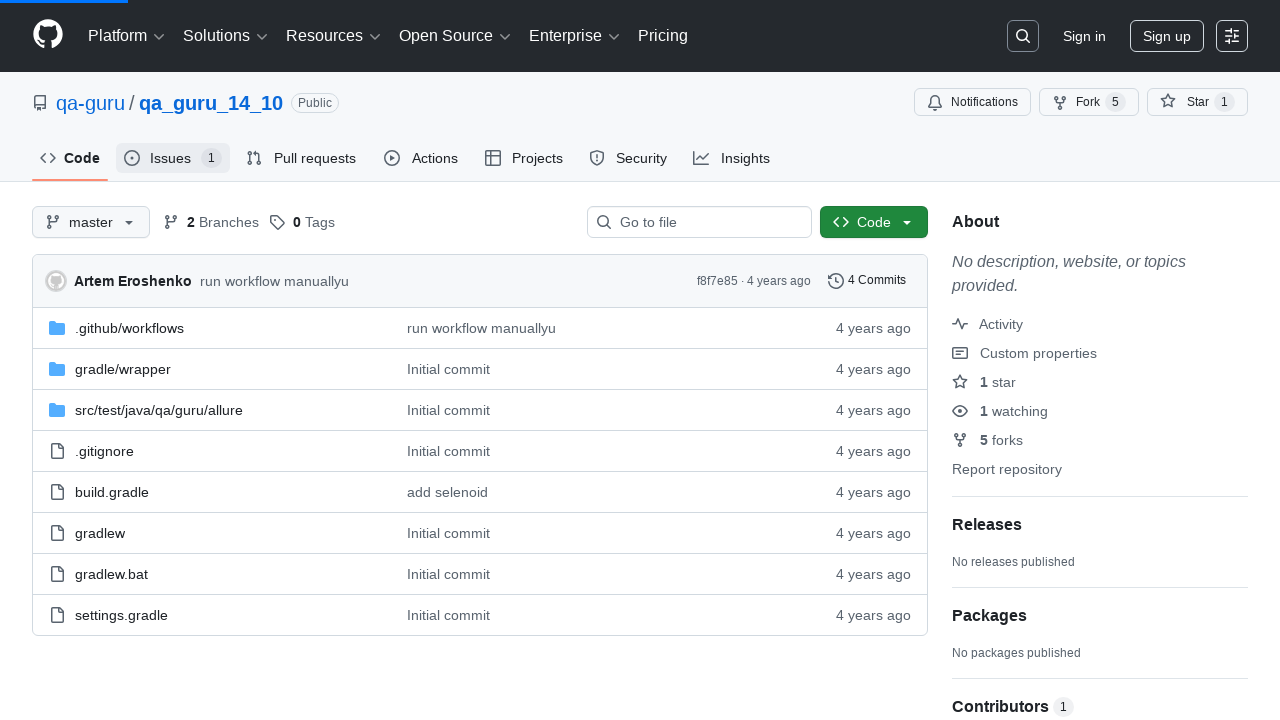

Verified that the issue 'Issue for Autotest' exists
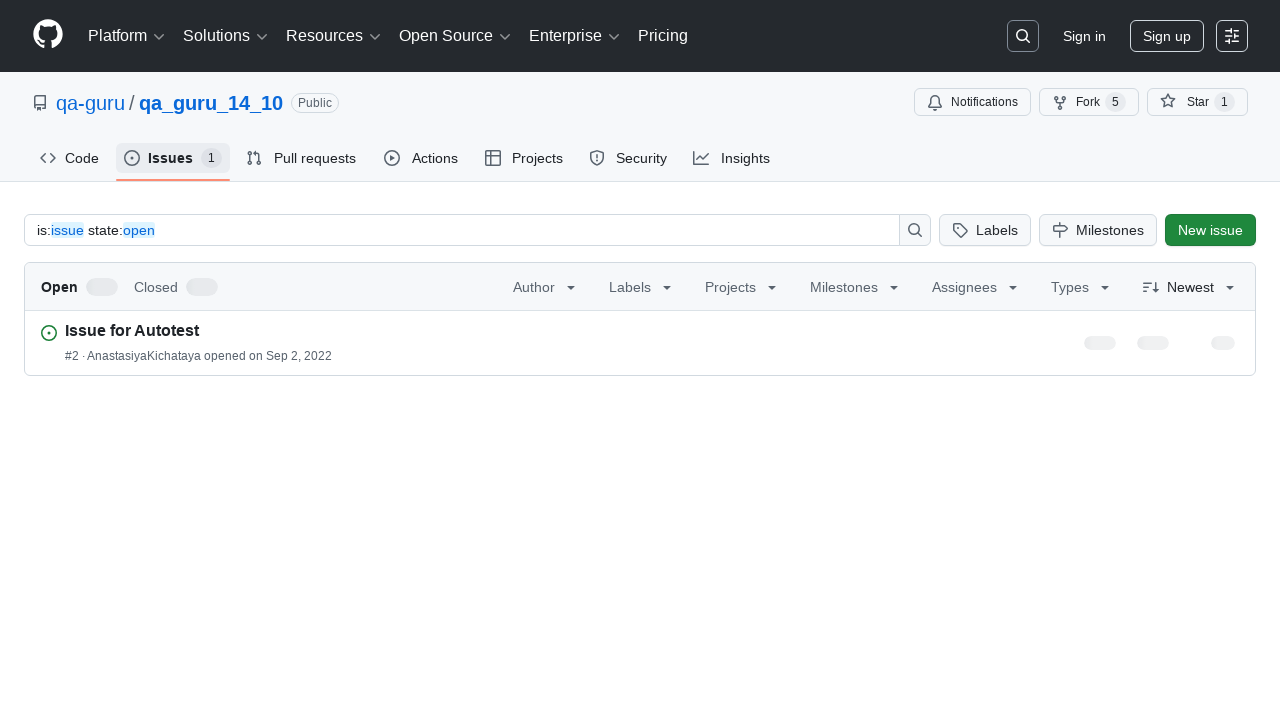

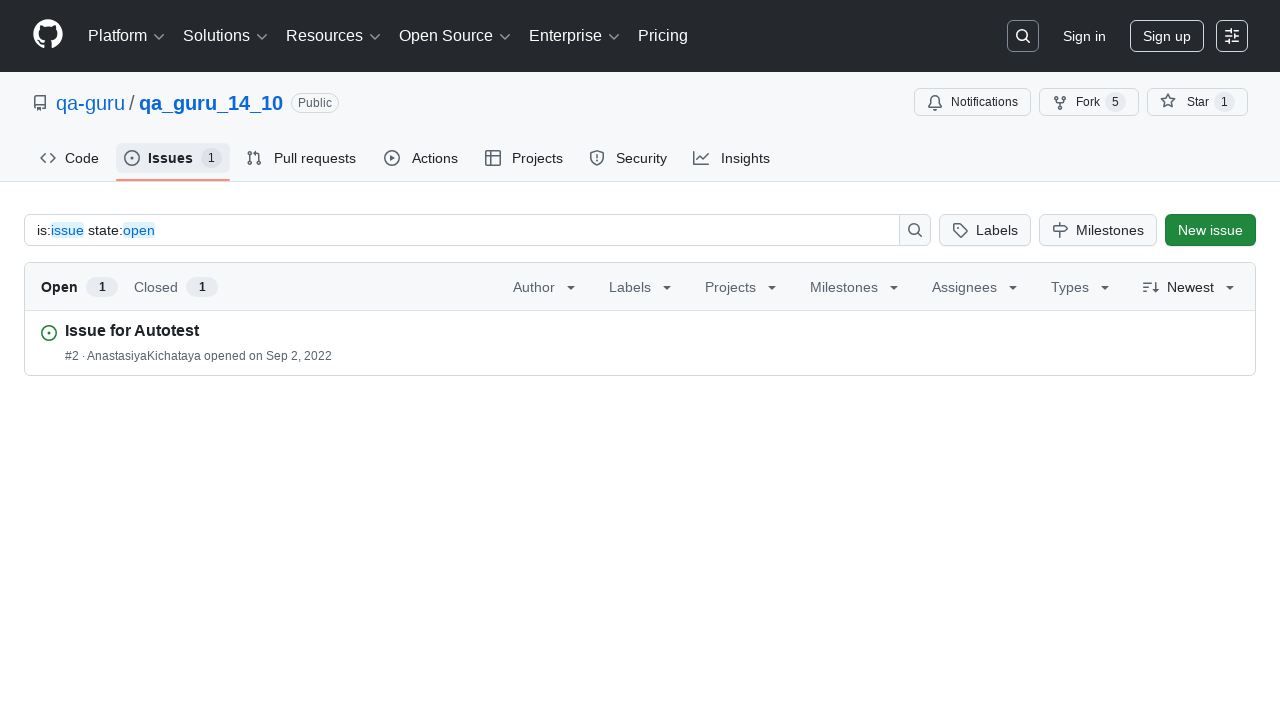